Navigates to ChromeDriver download page and clicks on a download link

Starting URL: https://chromedriver.storage.googleapis.com/index.html

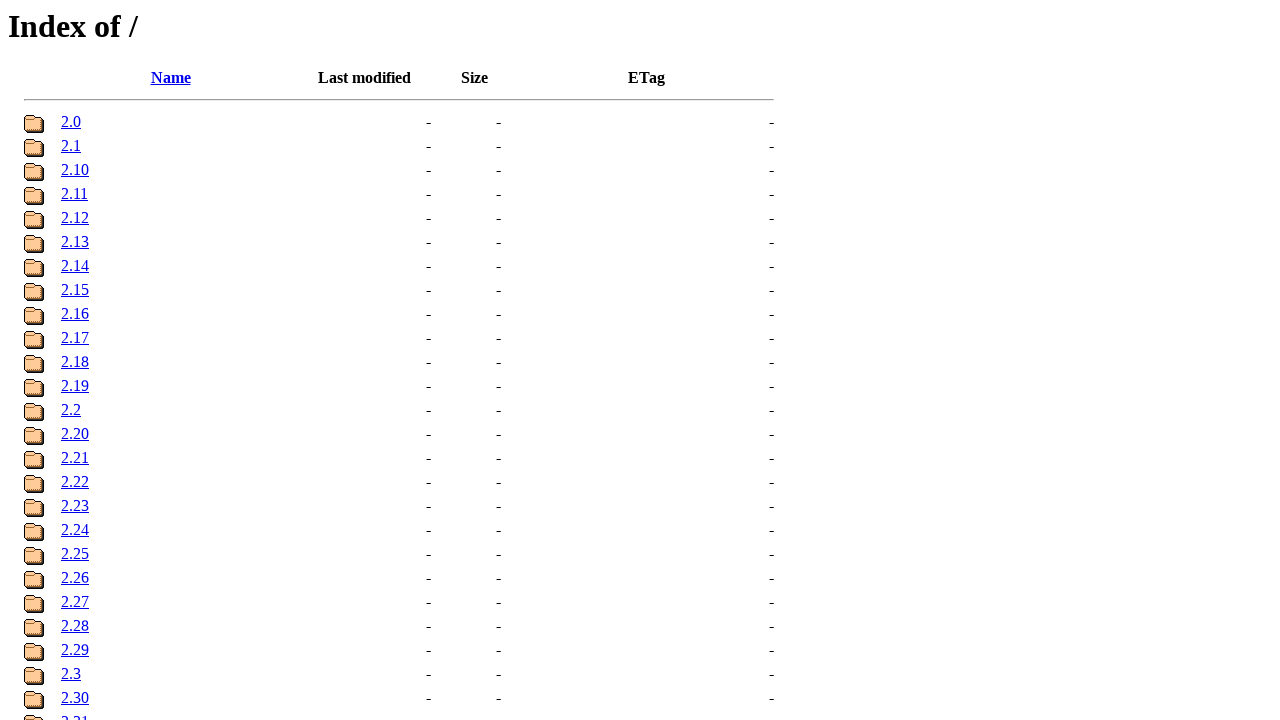

Waited for ChromeDriver download link to load
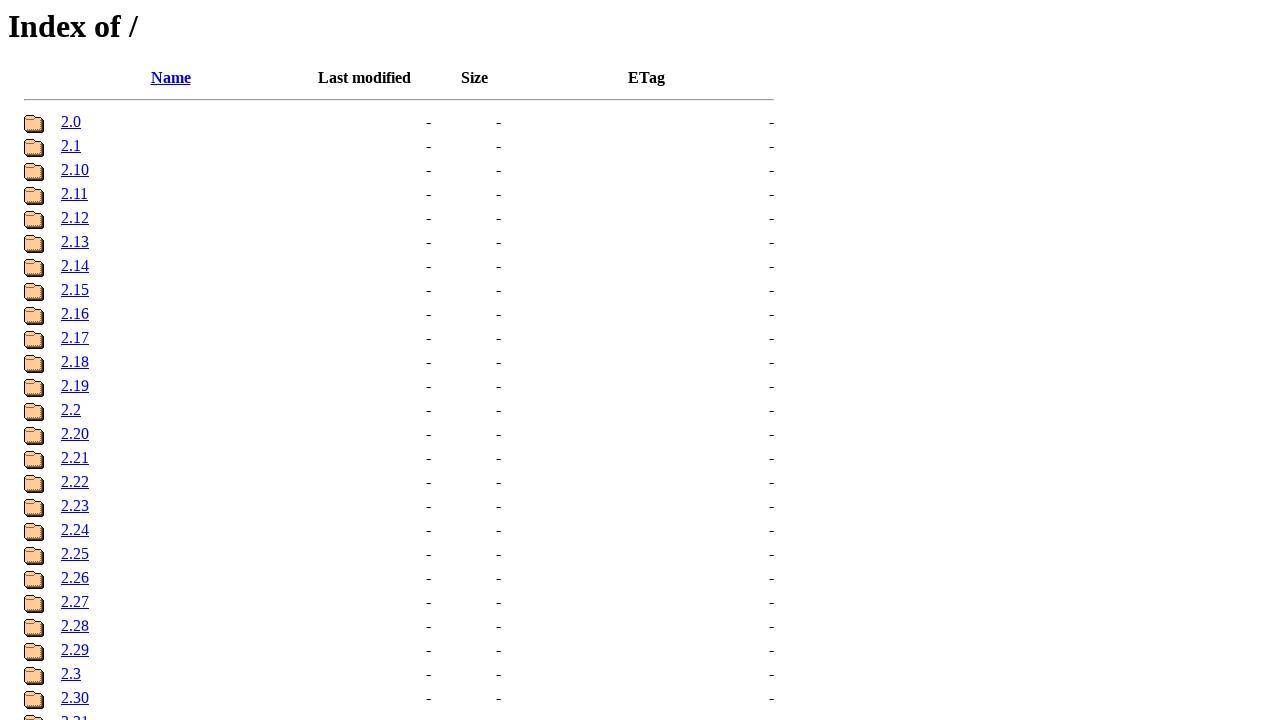

Clicked on ChromeDriver download link at (130, 361) on xpath=/html/body/table/tbody/tr[154]/td[2]/a
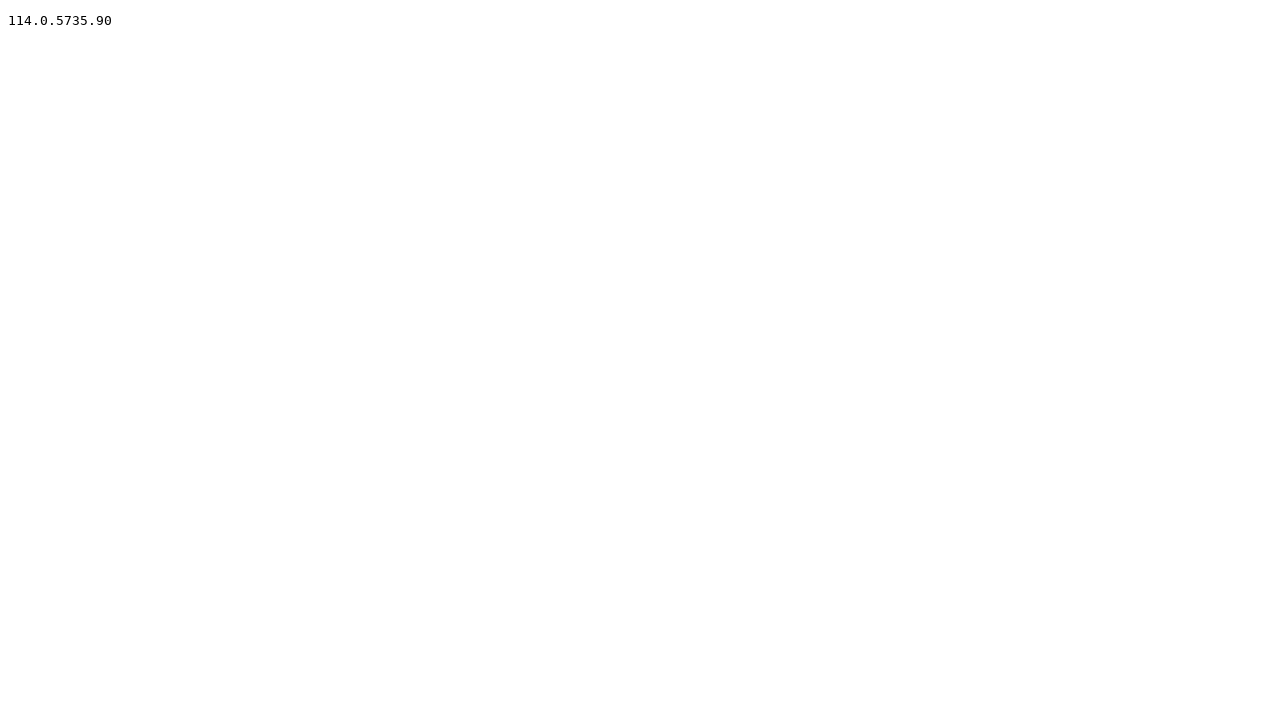

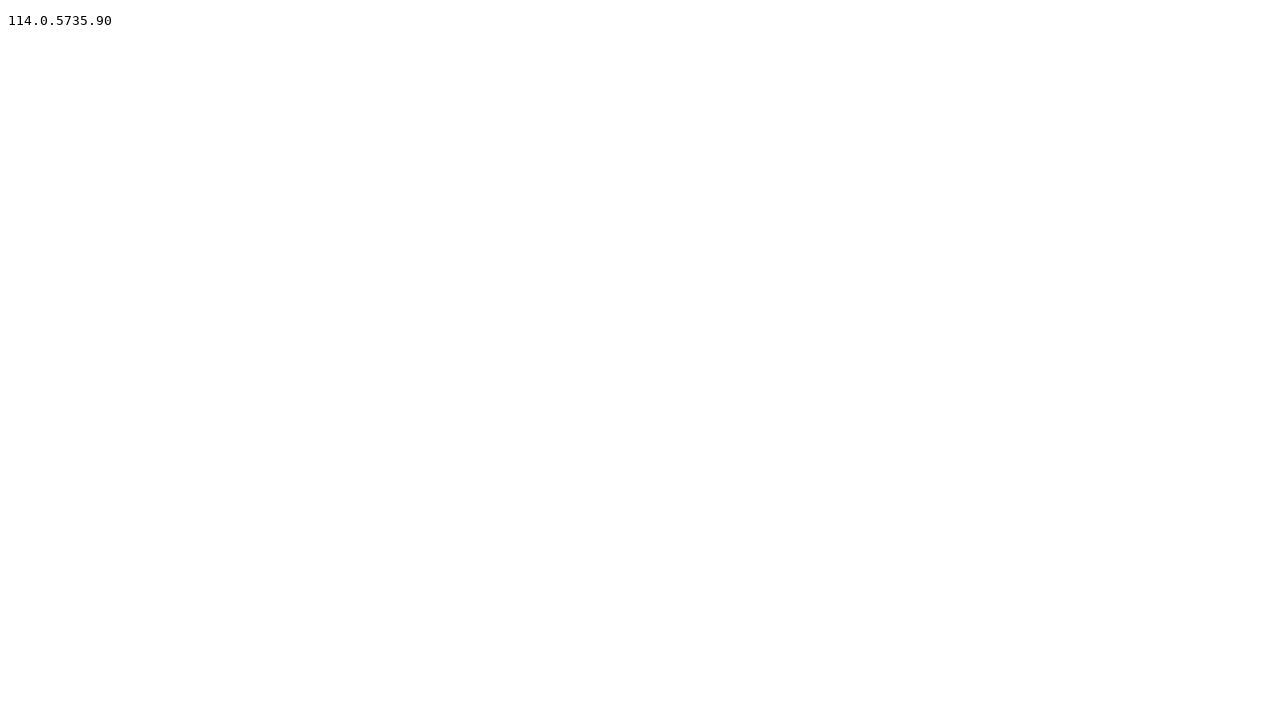